Tests the filter functionality on a web table by searching for "Rice" and verifying that all displayed results contain the search term

Starting URL: https://rahulshettyacademy.com/seleniumPractise/#/offers

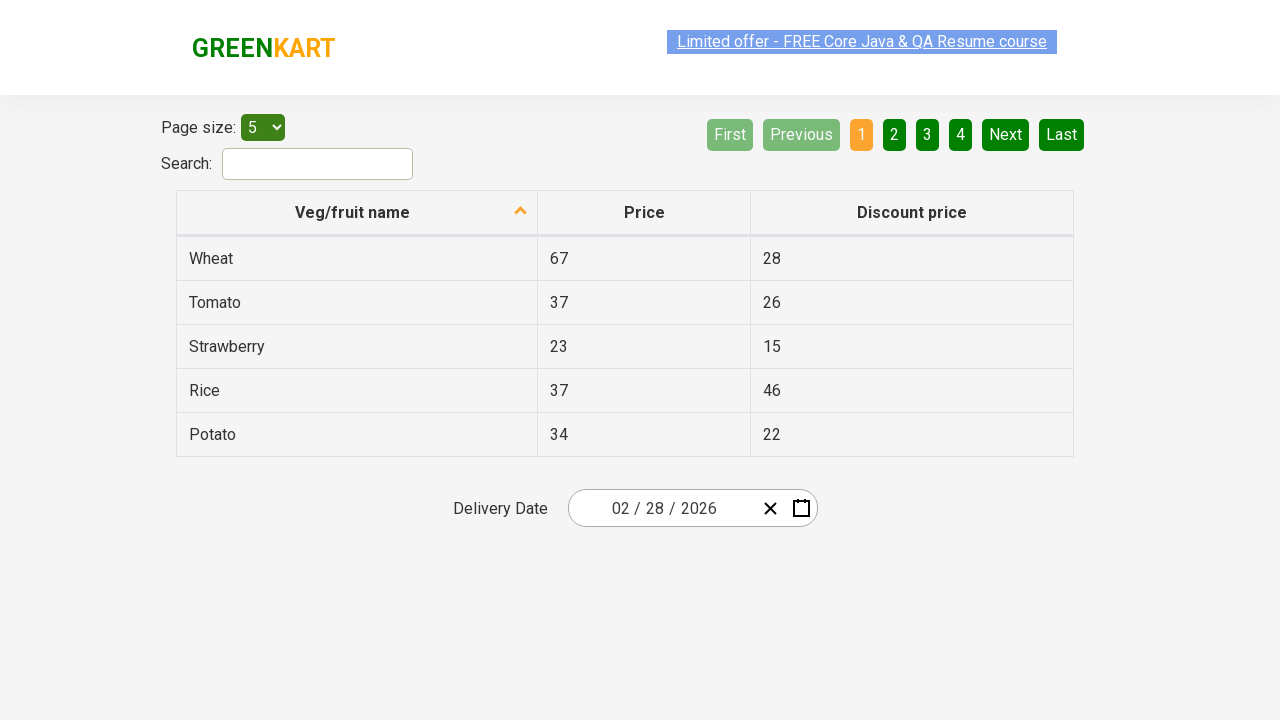

Filled search field with 'Rice' to filter the table on #search-field
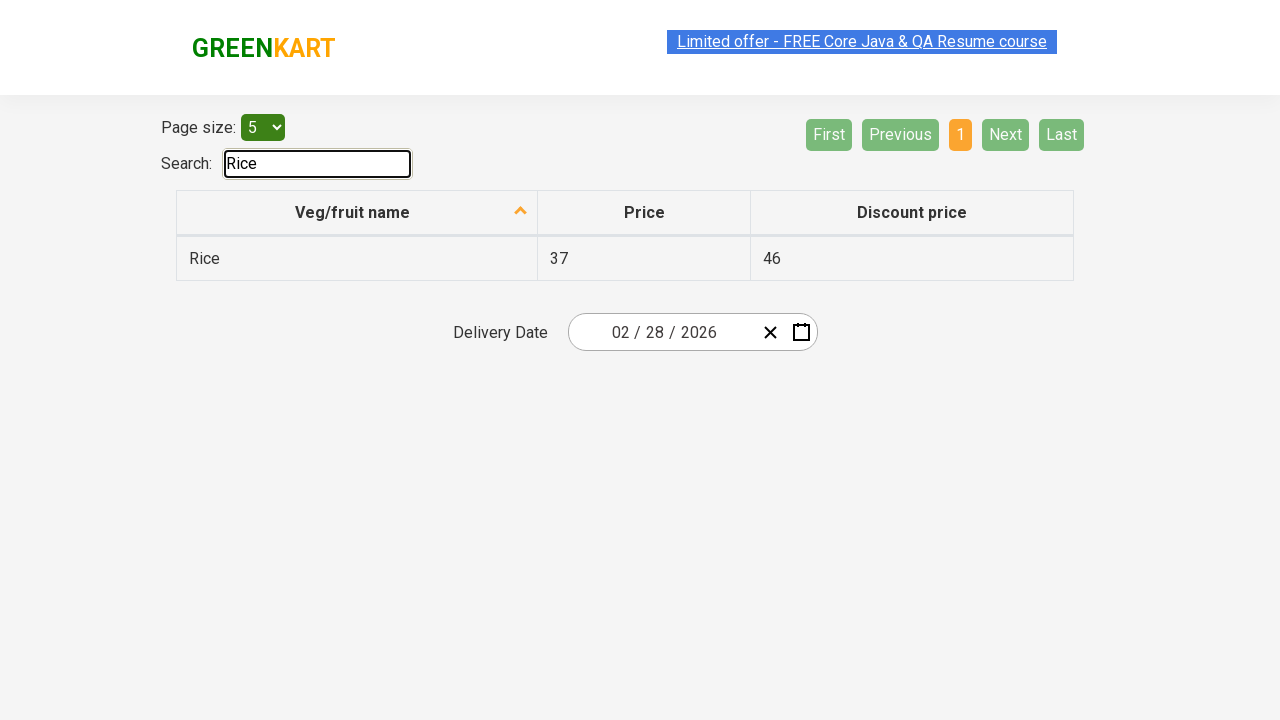

Table updated with filtered results
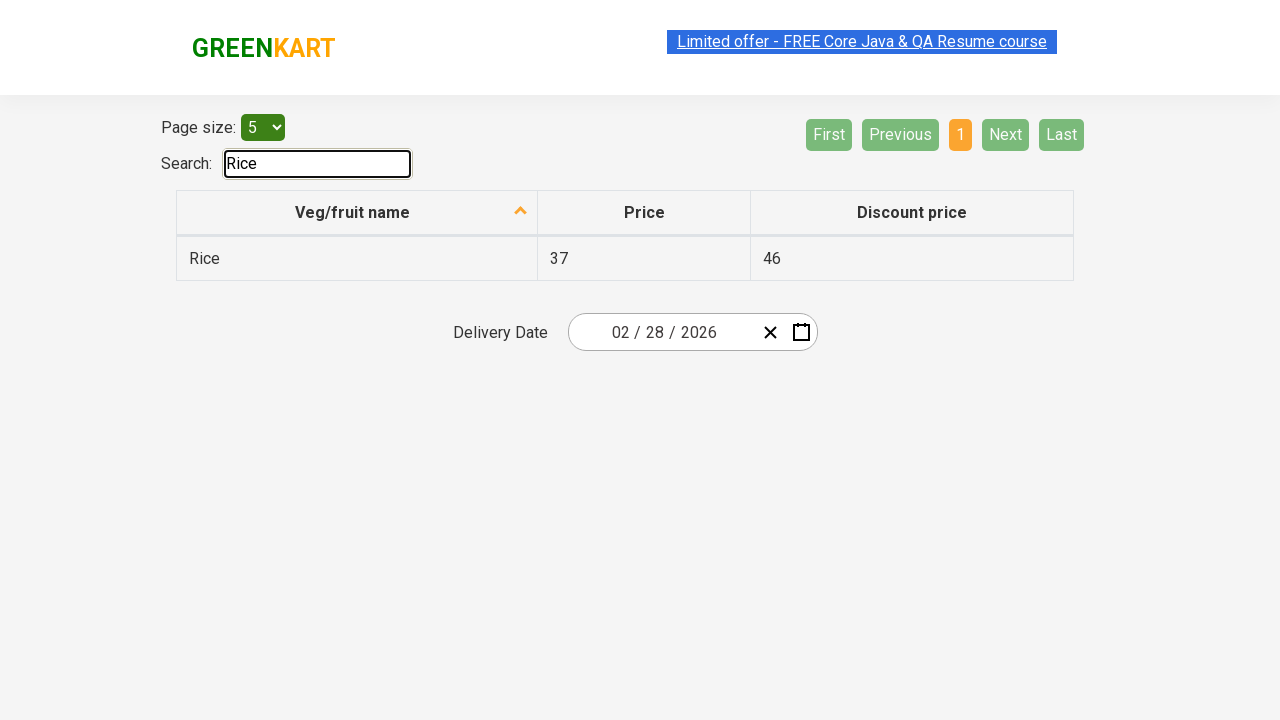

Verified that all displayed table results contain 'Rice'
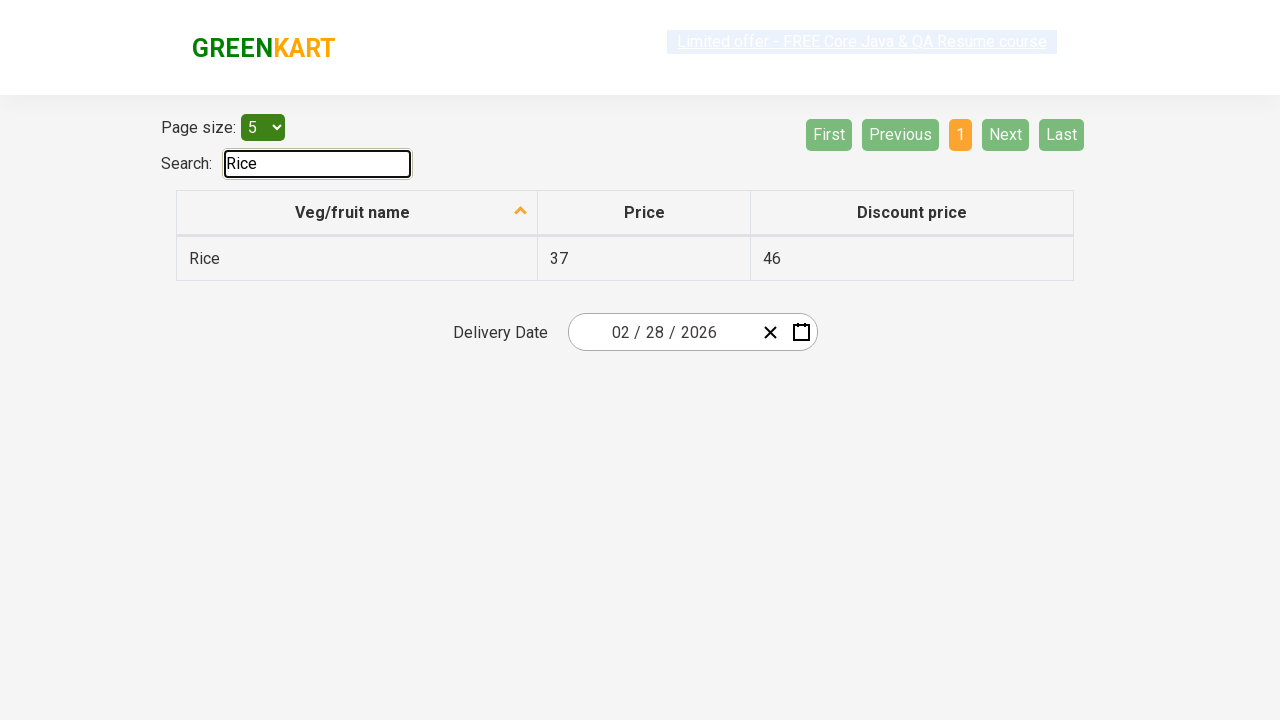

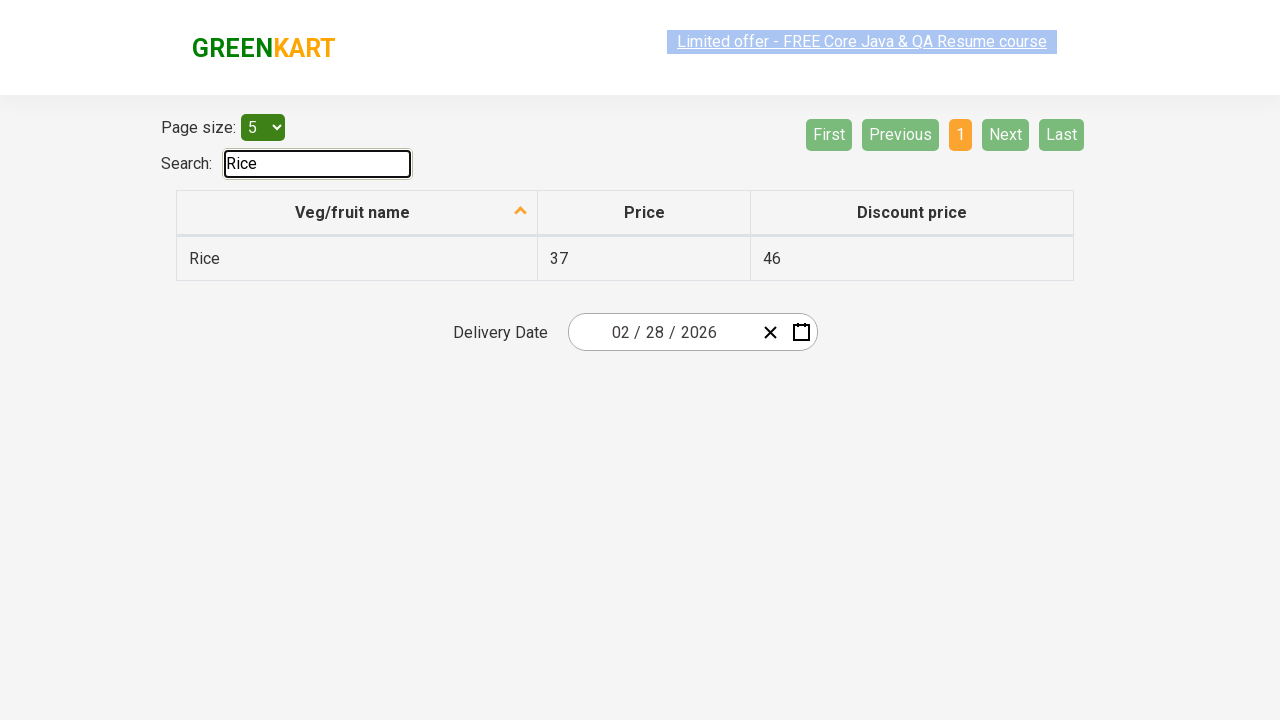